Tests product search and filtering on GreenKart website by typing a search term, verifying product counts, adding items to cart, and checking brand text

Starting URL: https://rahulshettyacademy.com/seleniumPractise/#/

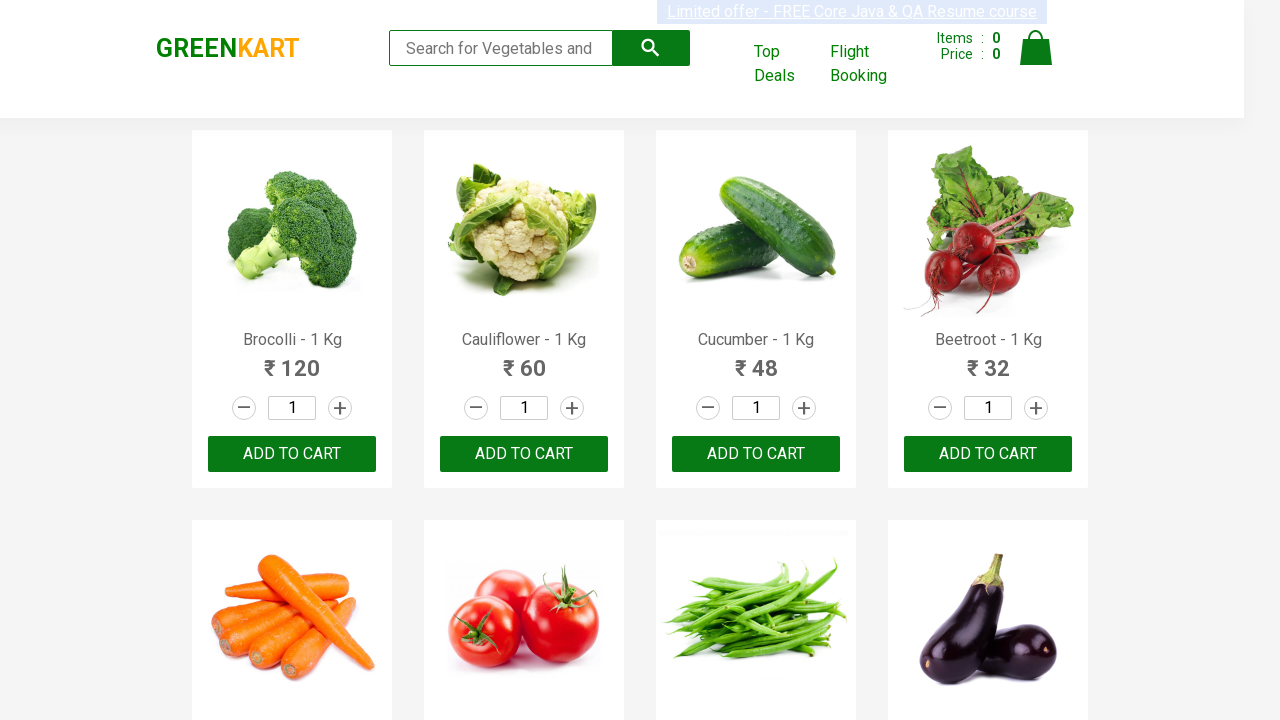

Typed 'ca' in the search field on .search-keyword
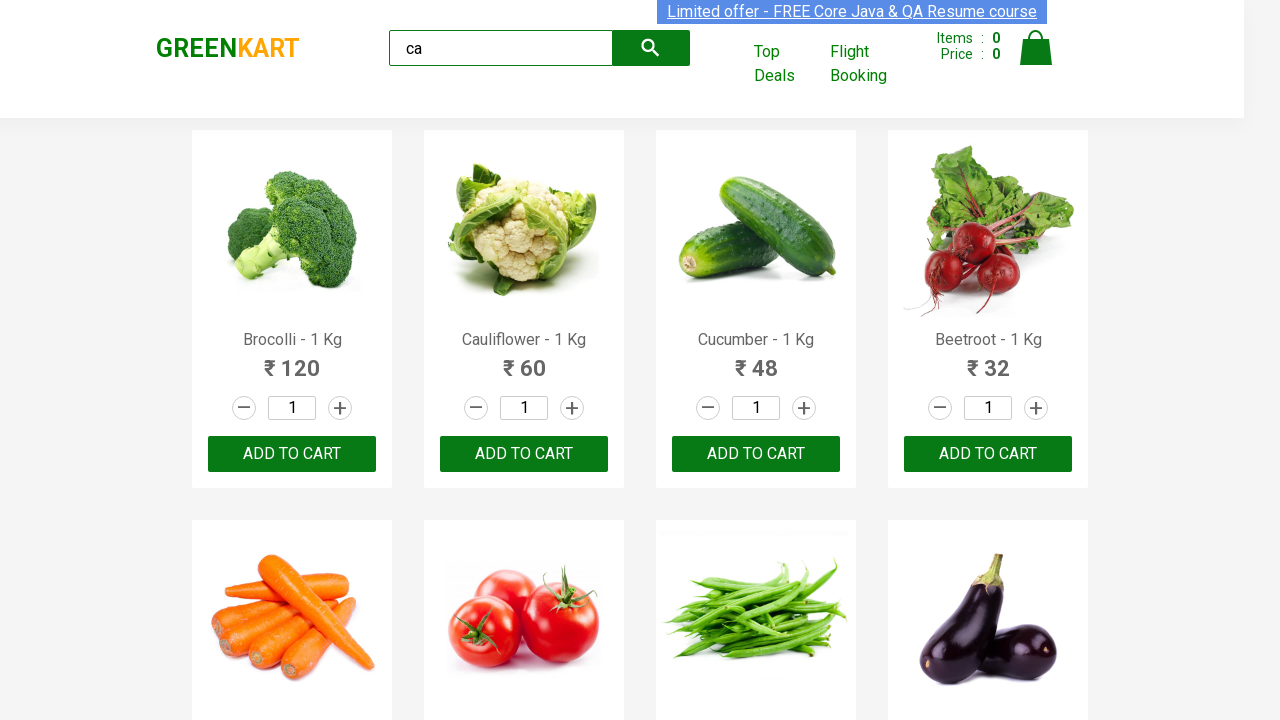

Waited 2 seconds for products to load
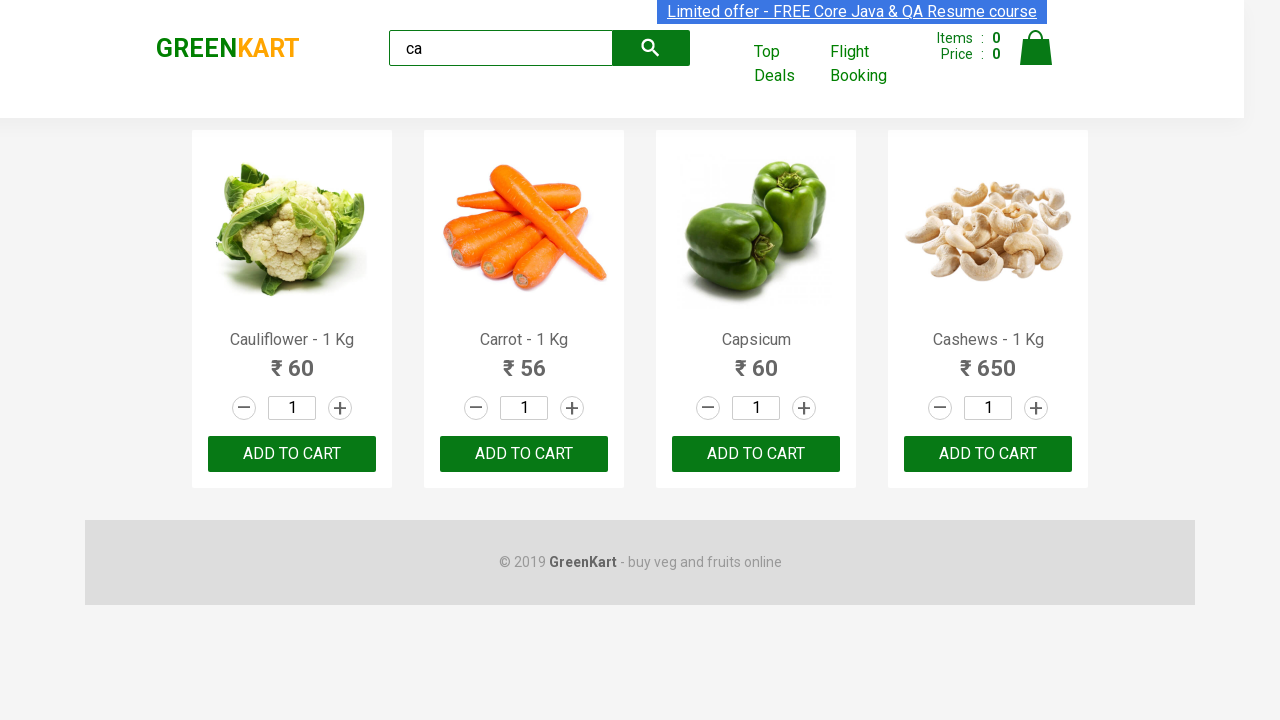

Verified total product count is 5
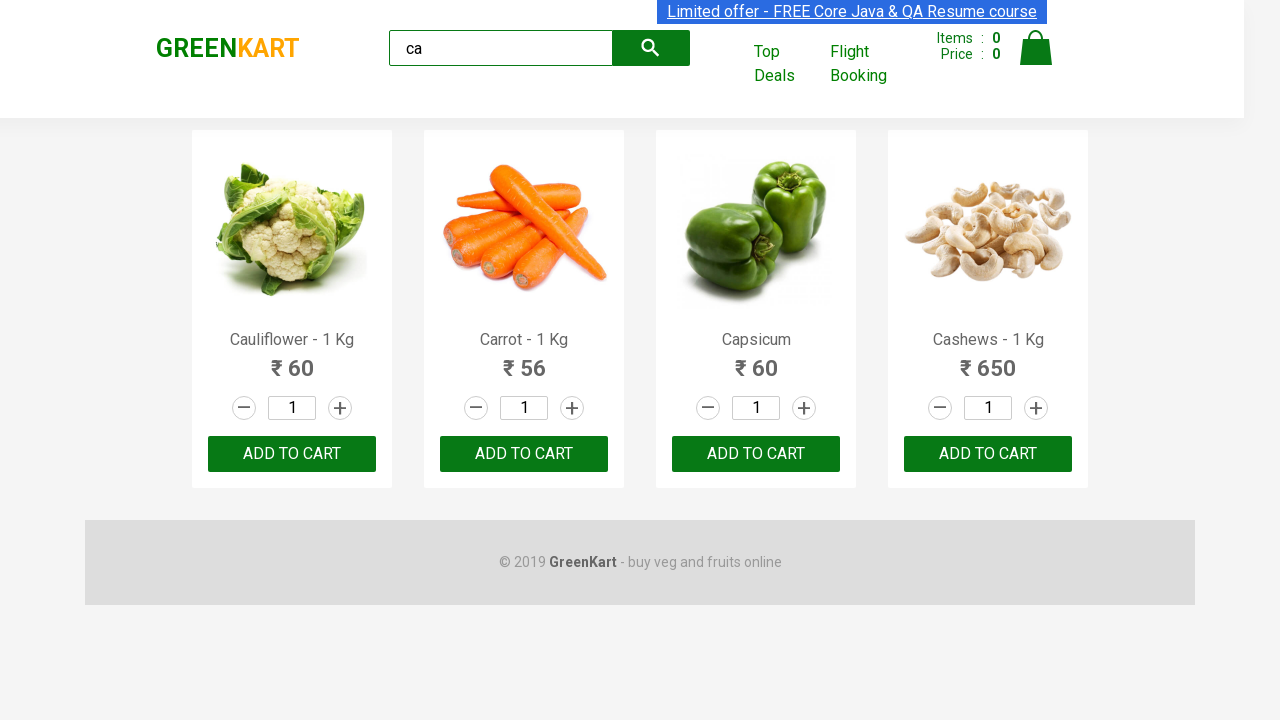

Verified visible product count is 4
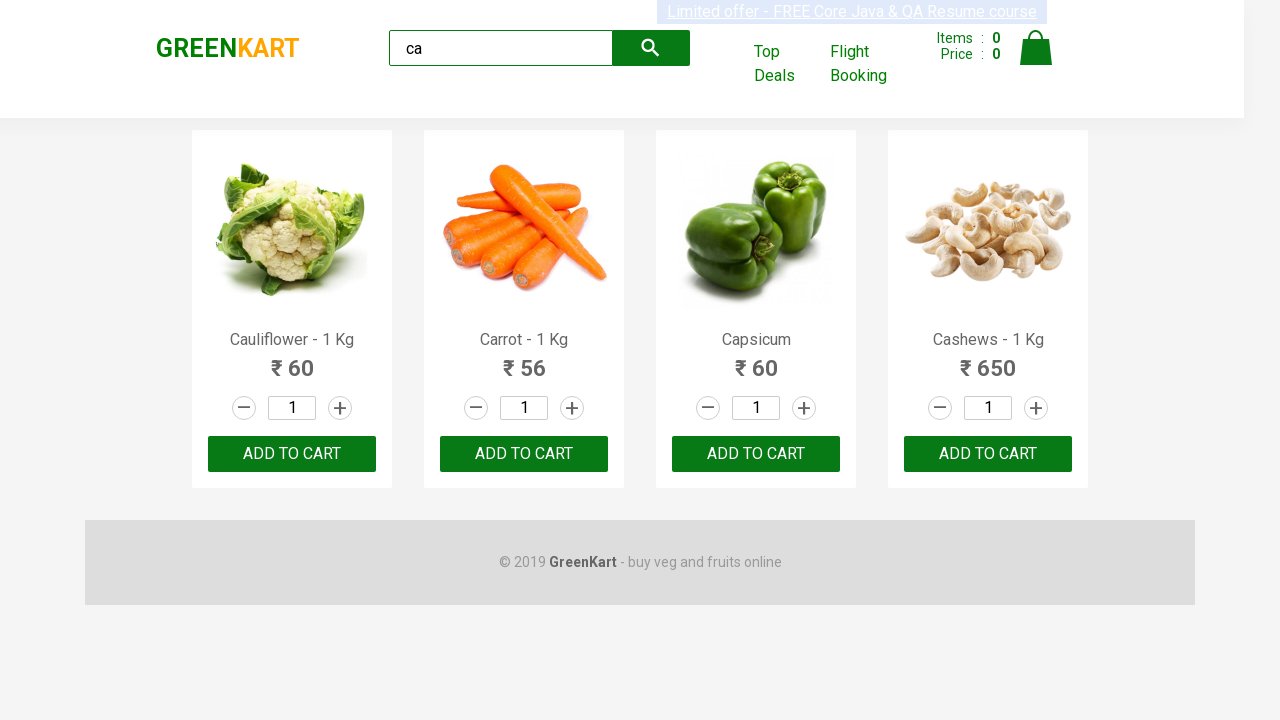

Clicked 'ADD TO CART' button on the second product at (524, 454) on .products .product >> nth=1 >> text=ADD TO CART
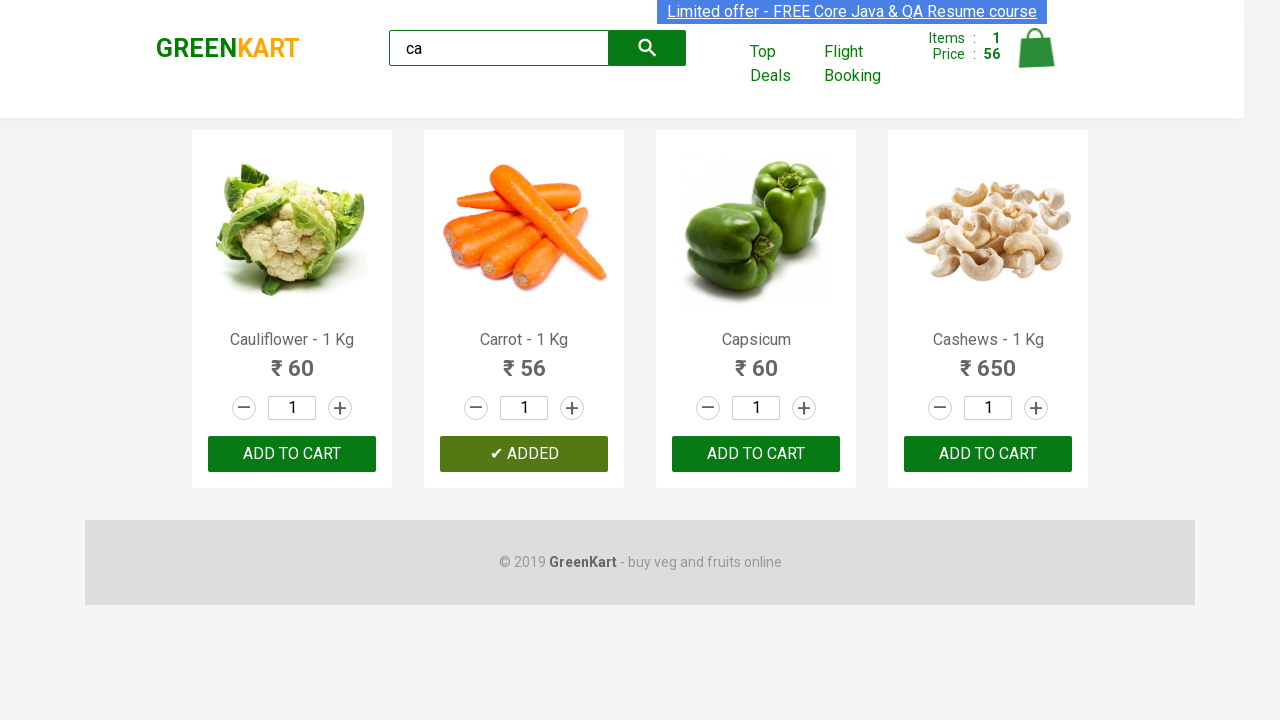

Verified brand text is 'GREENKART'
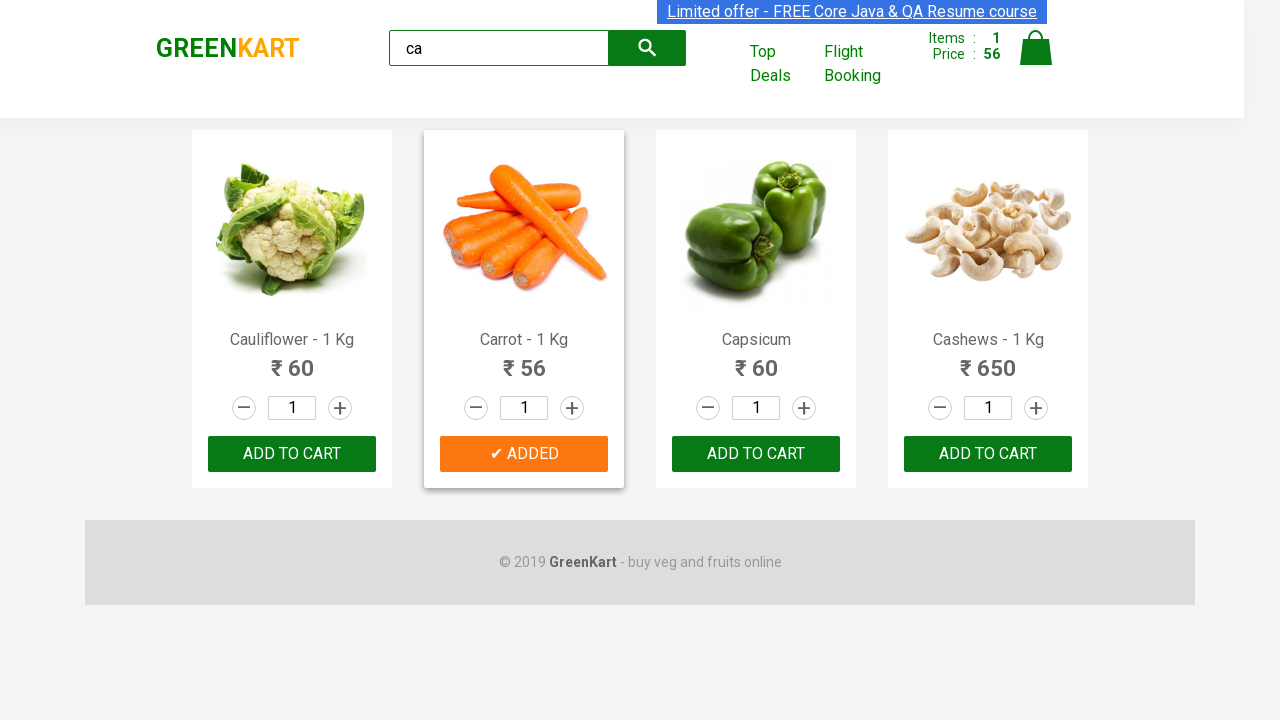

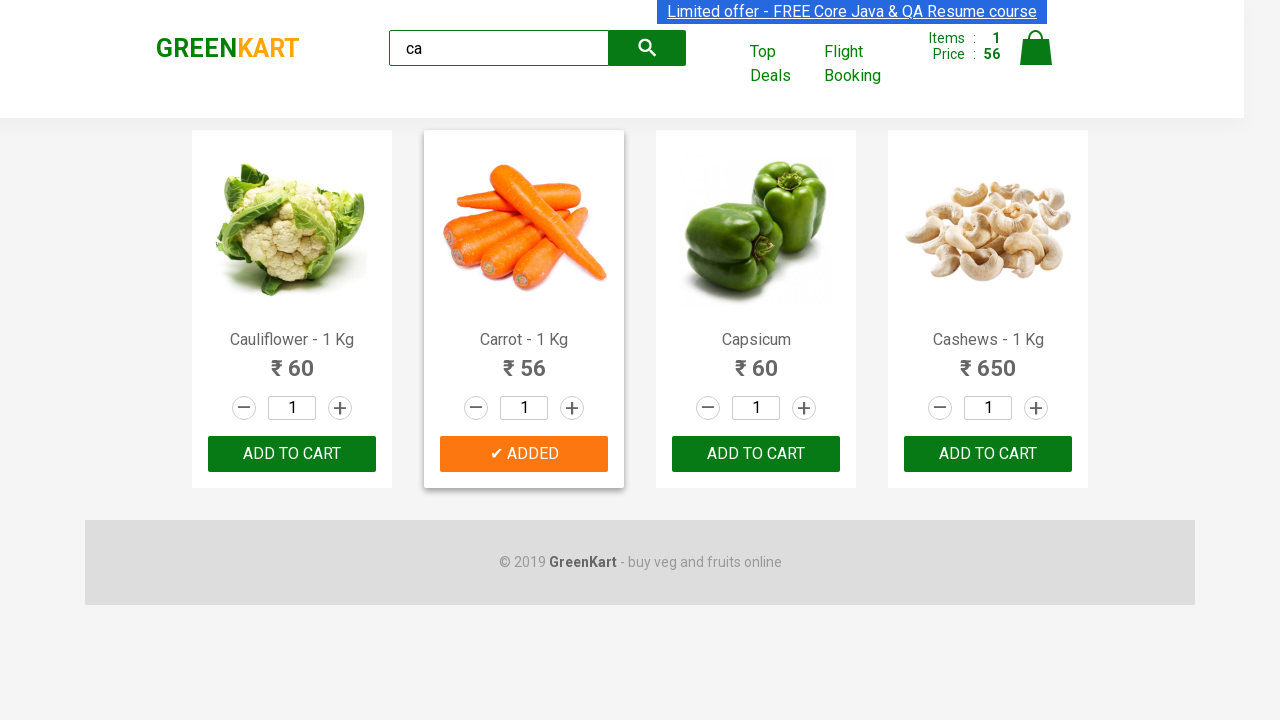